Tests login form validation when clicking the login button with both username and password fields empty, verifying the error message, error icons, and dismissing the error.

Starting URL: https://www.saucedemo.com/

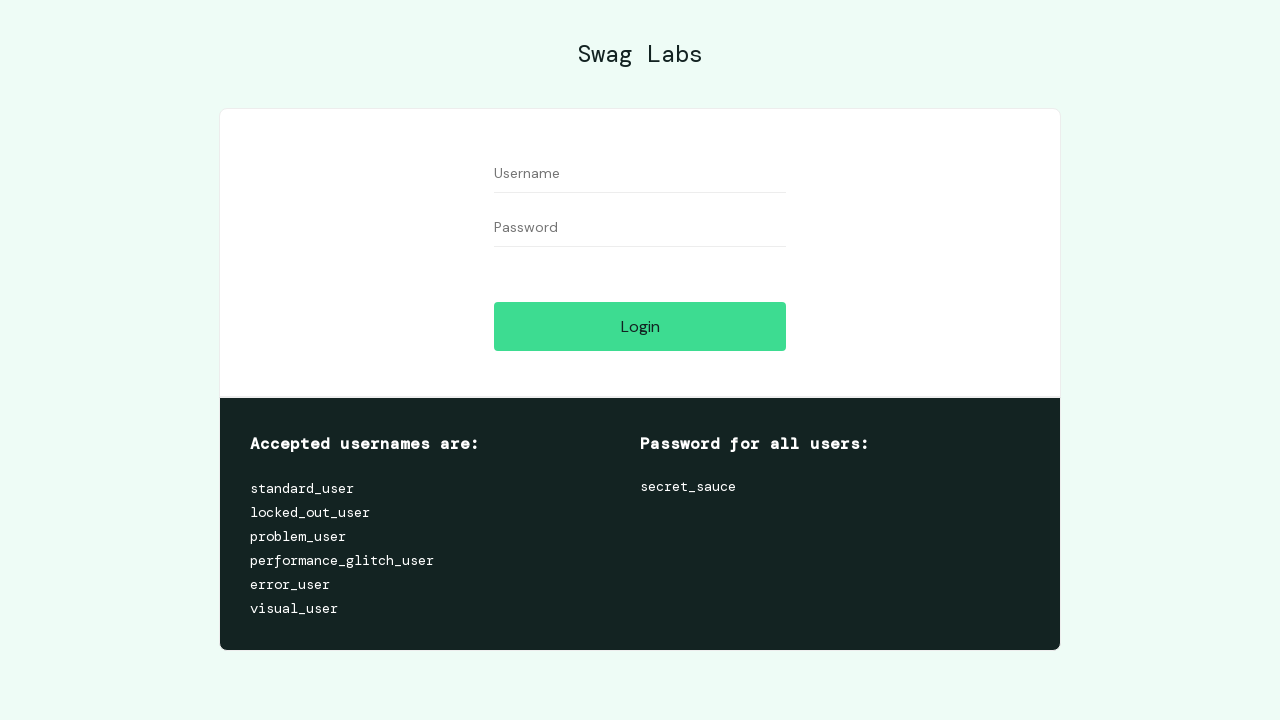

Waited for username input field to be present
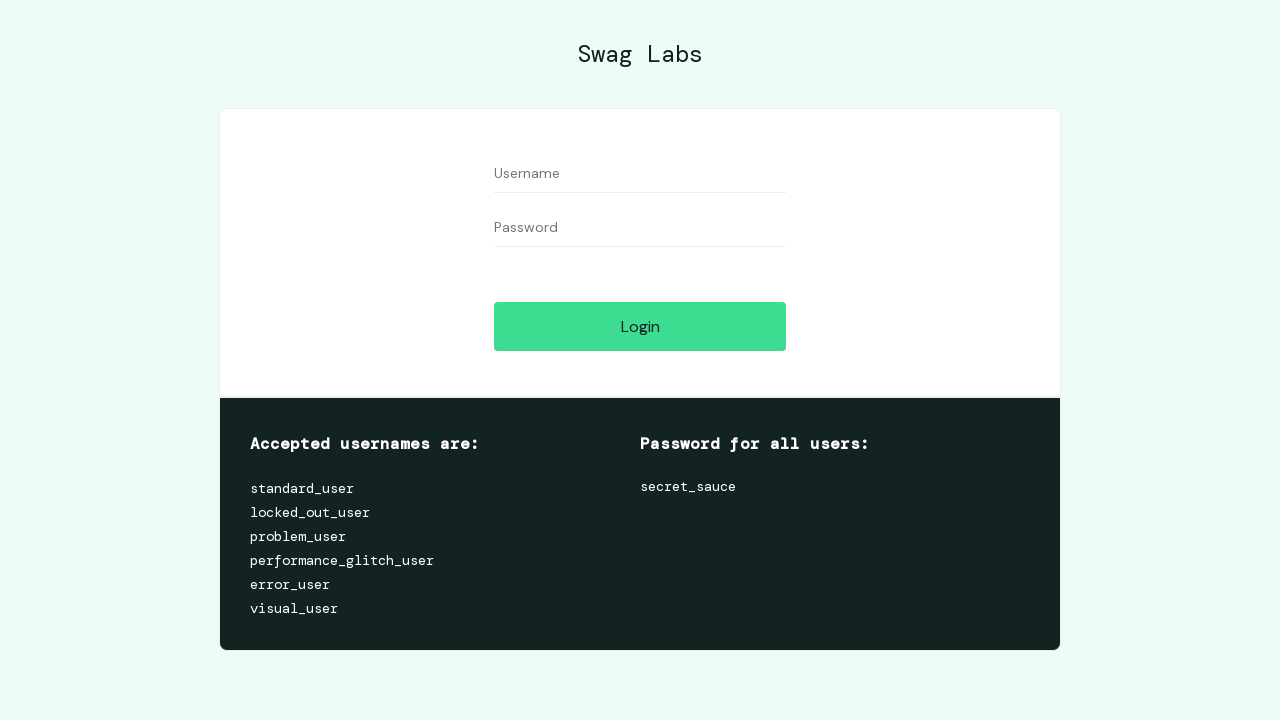

Waited for password input field to be present
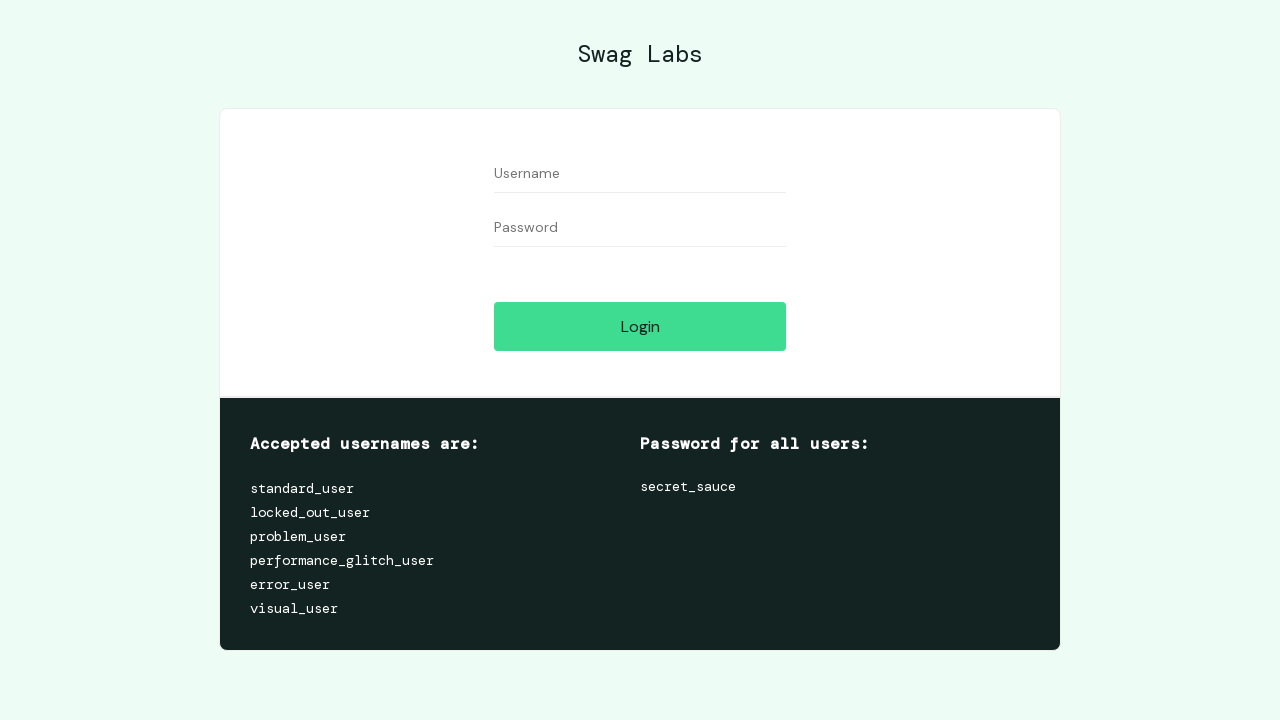

Waited for login button to be present
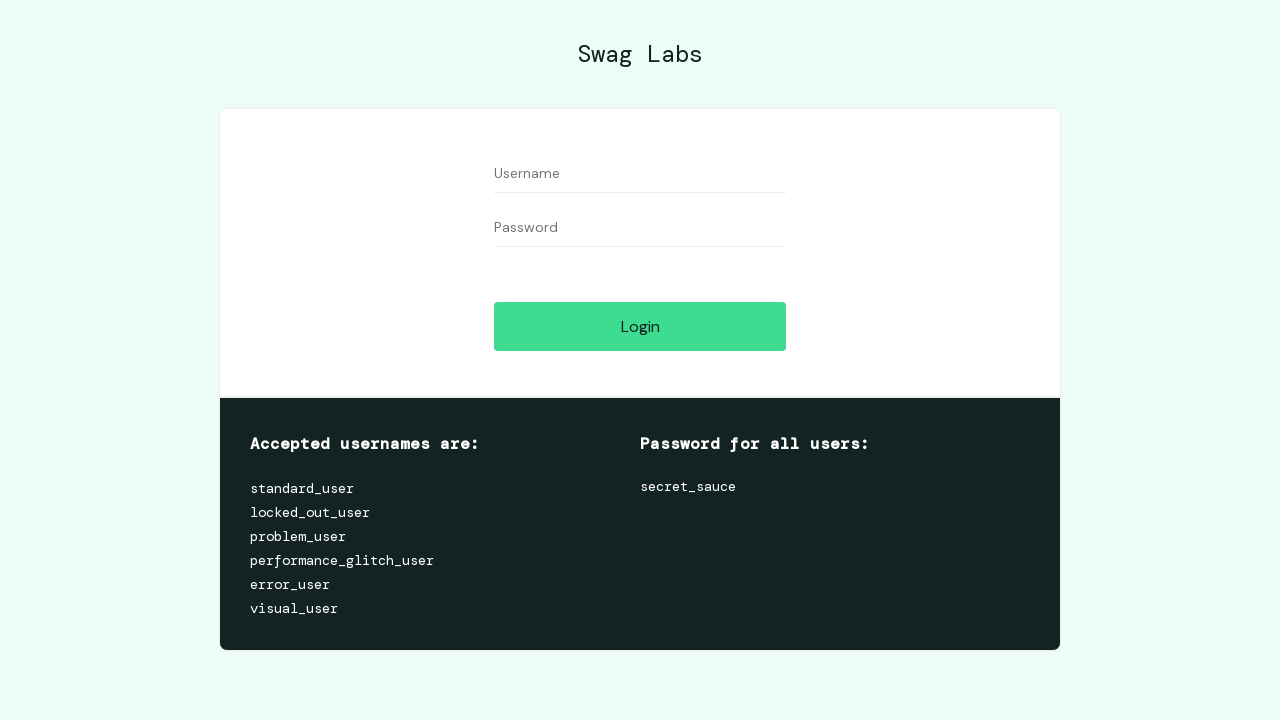

Clicked login button with empty username and password fields at (640, 326) on #login-button
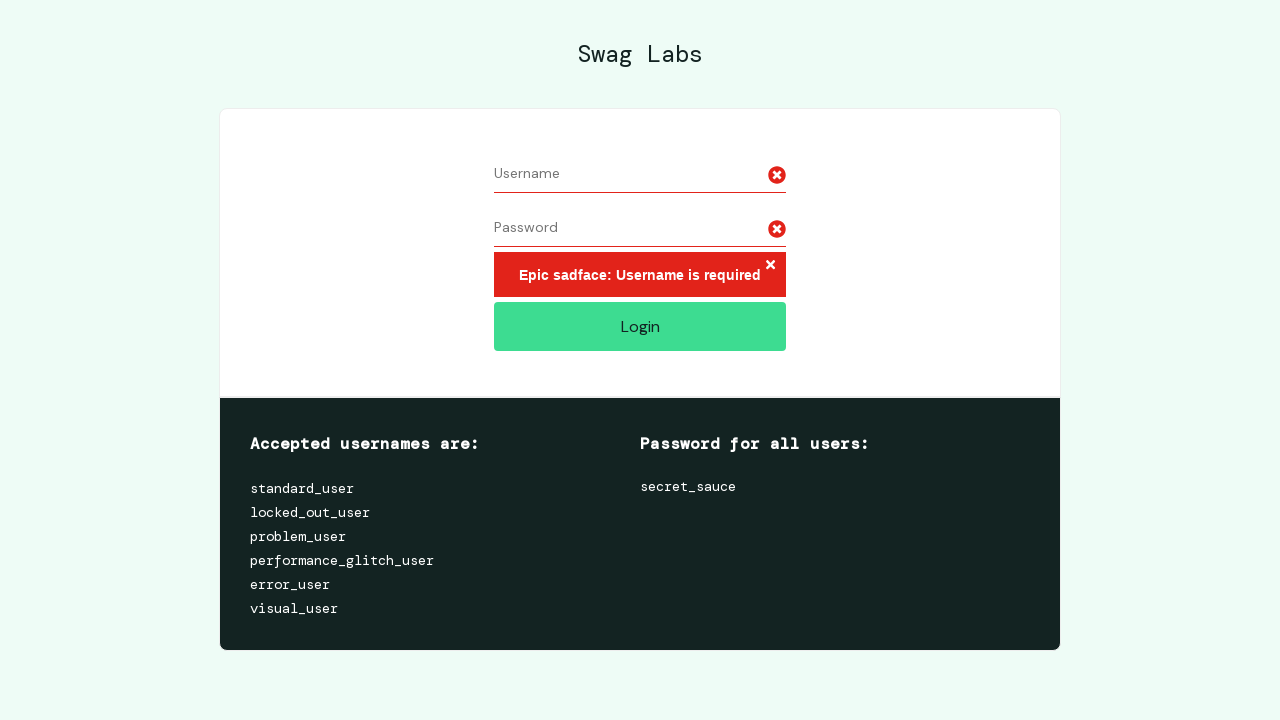

Error message container appeared
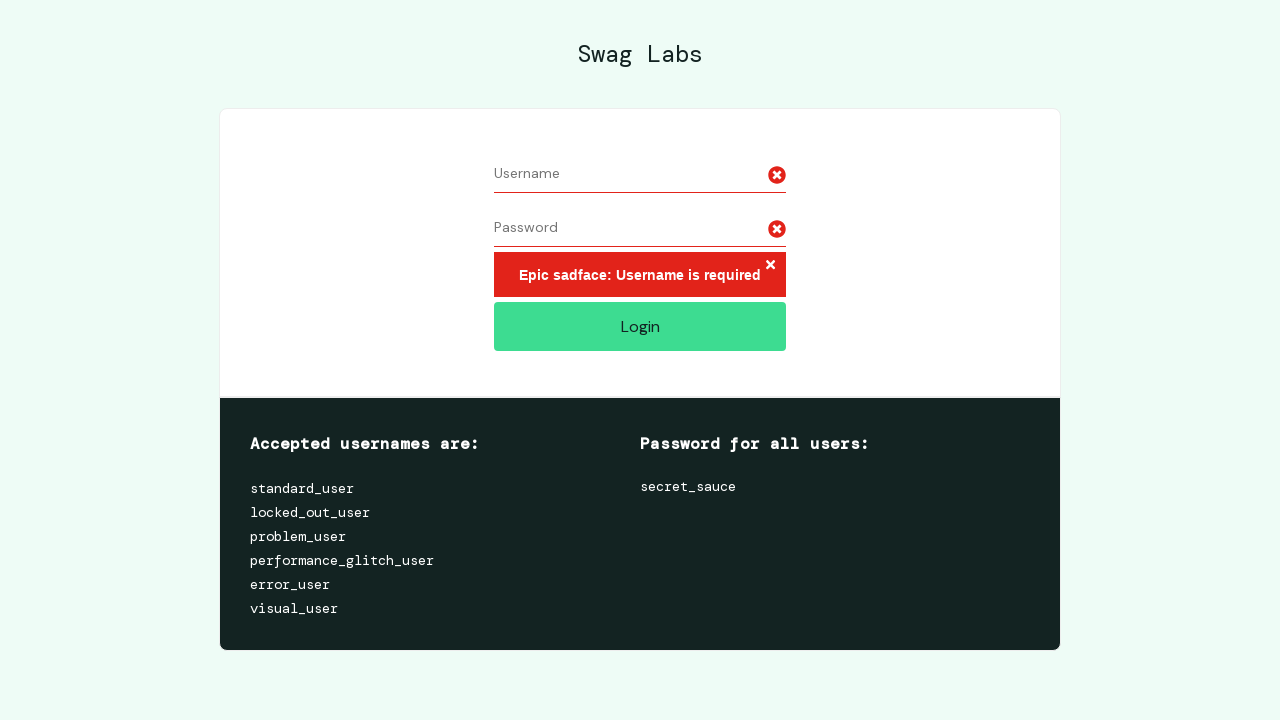

Verified error message contains 'Username is required'
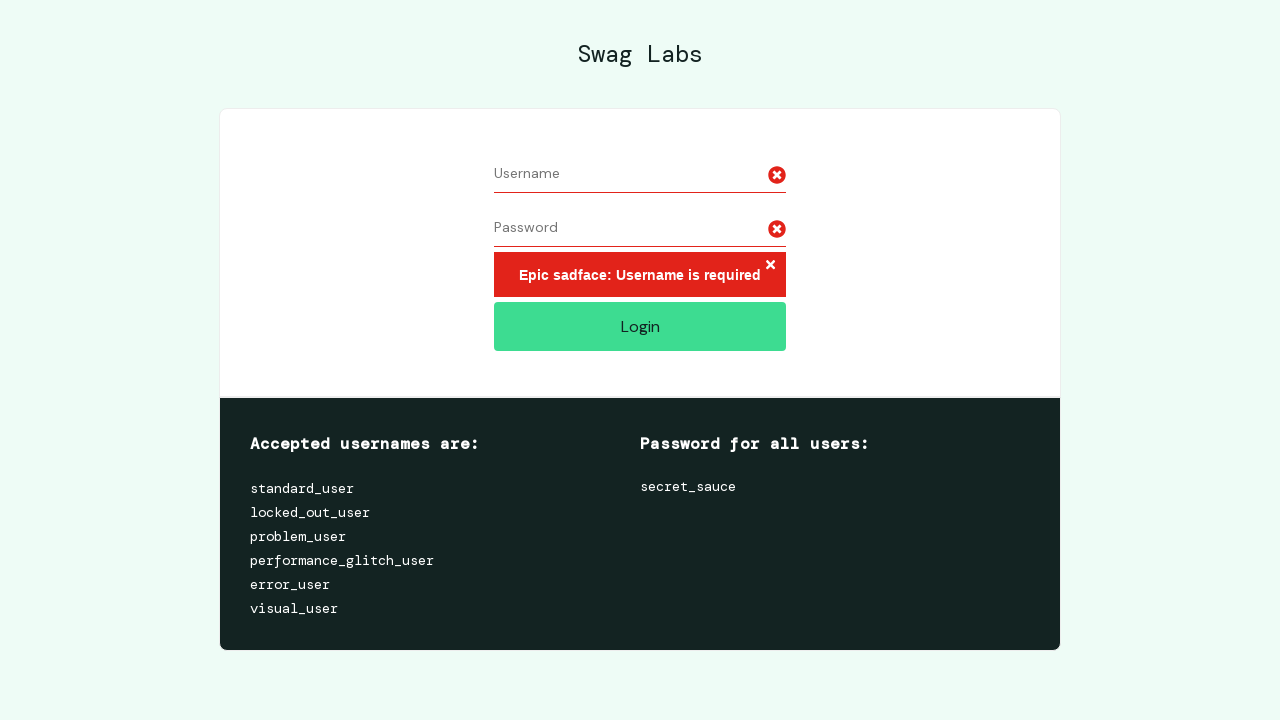

Verified error button is visible
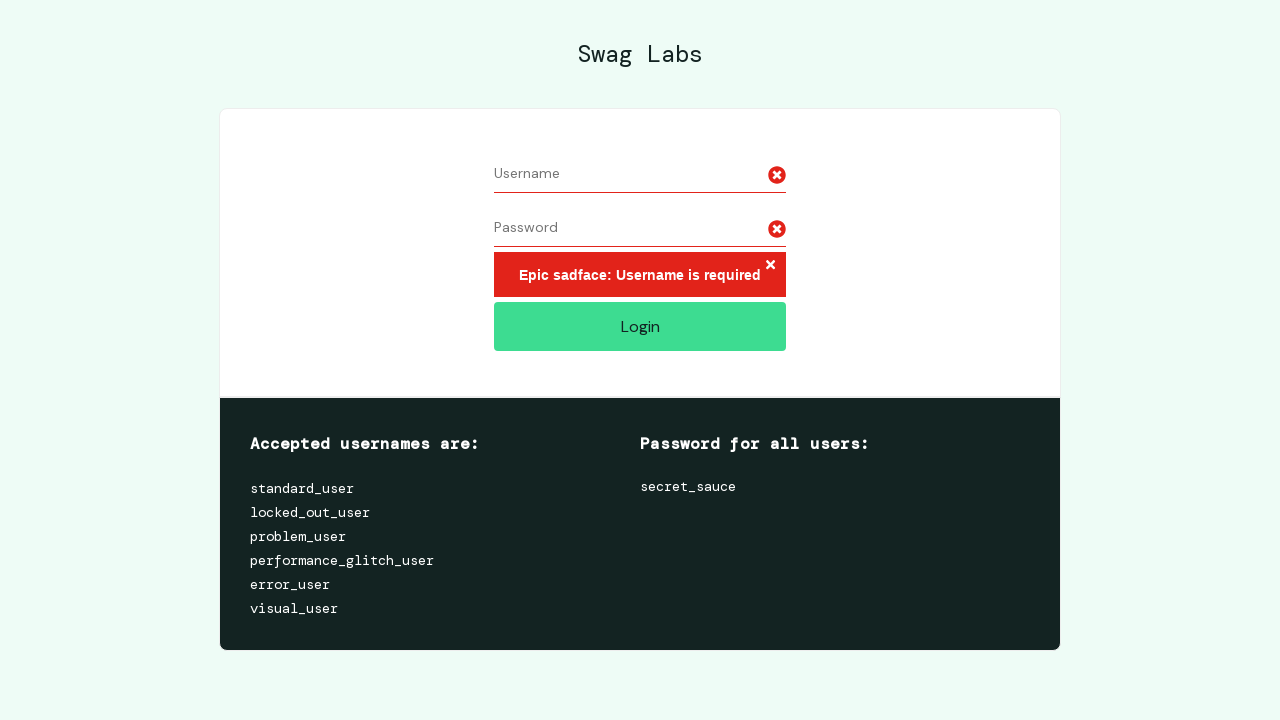

Verified 2 error icons are displayed on the form
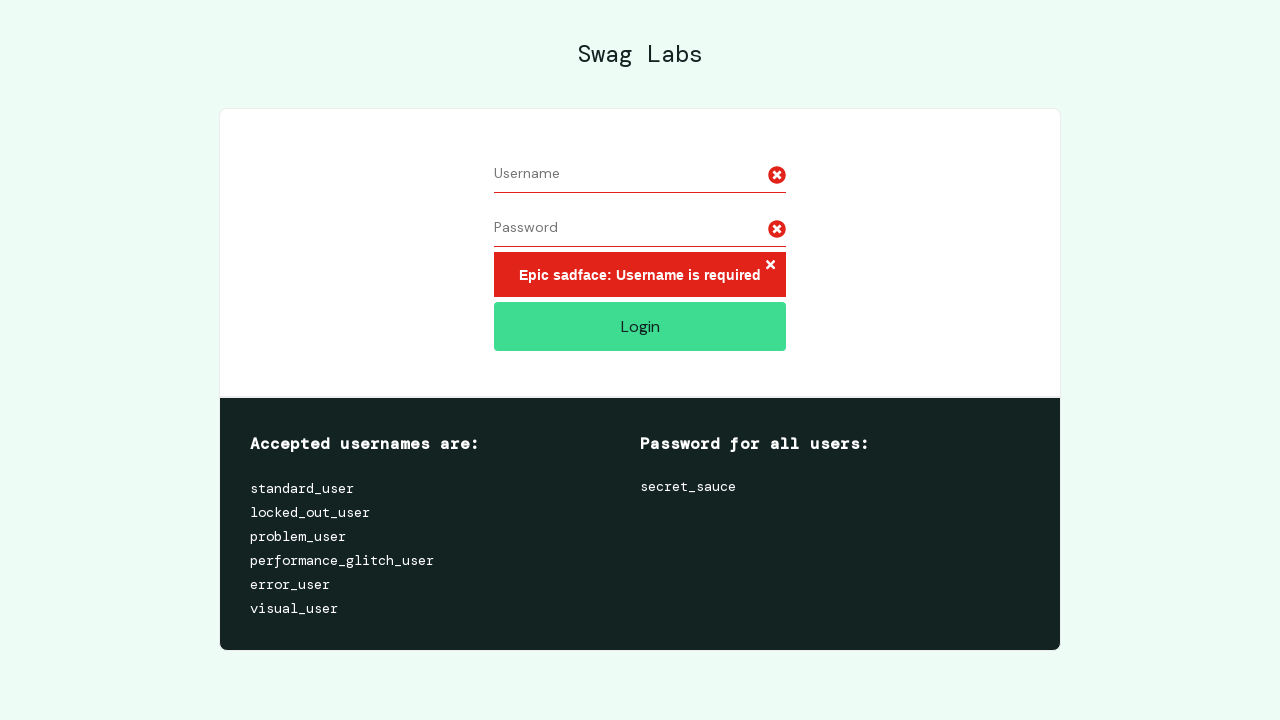

Verified username field remains empty
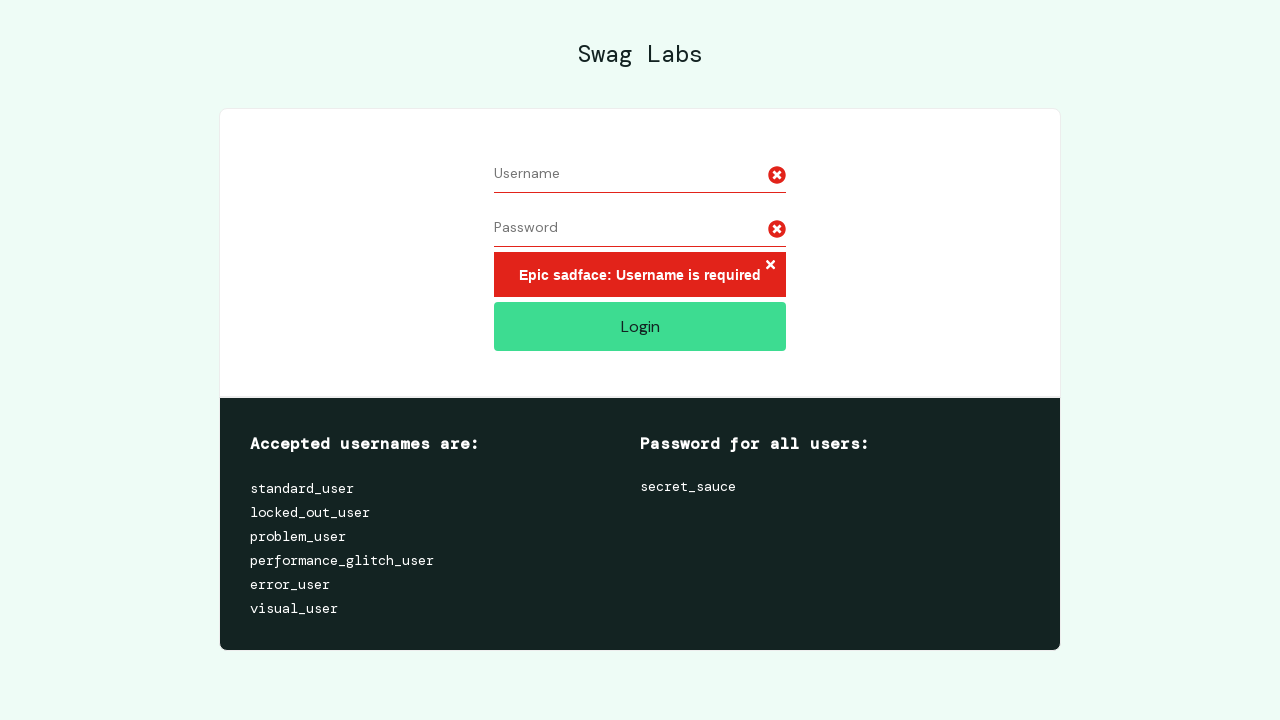

Verified password field remains empty
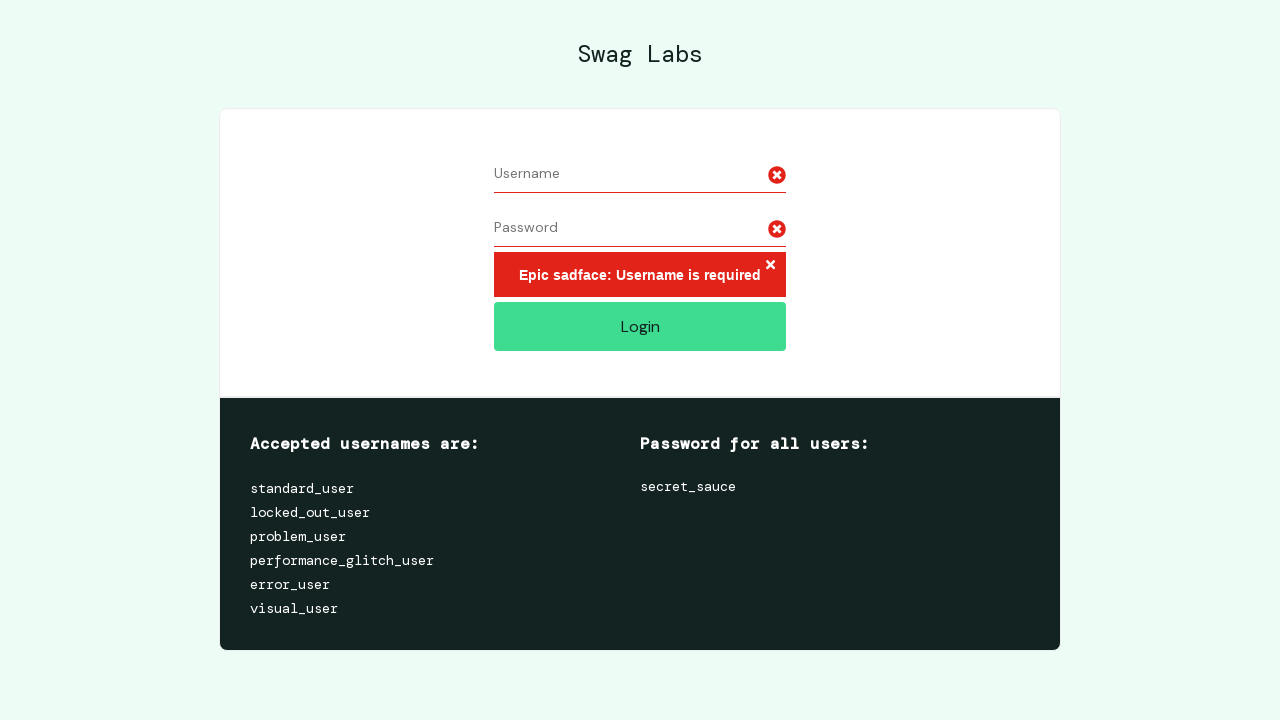

Clicked error button to dismiss the error message at (770, 266) on .error-button
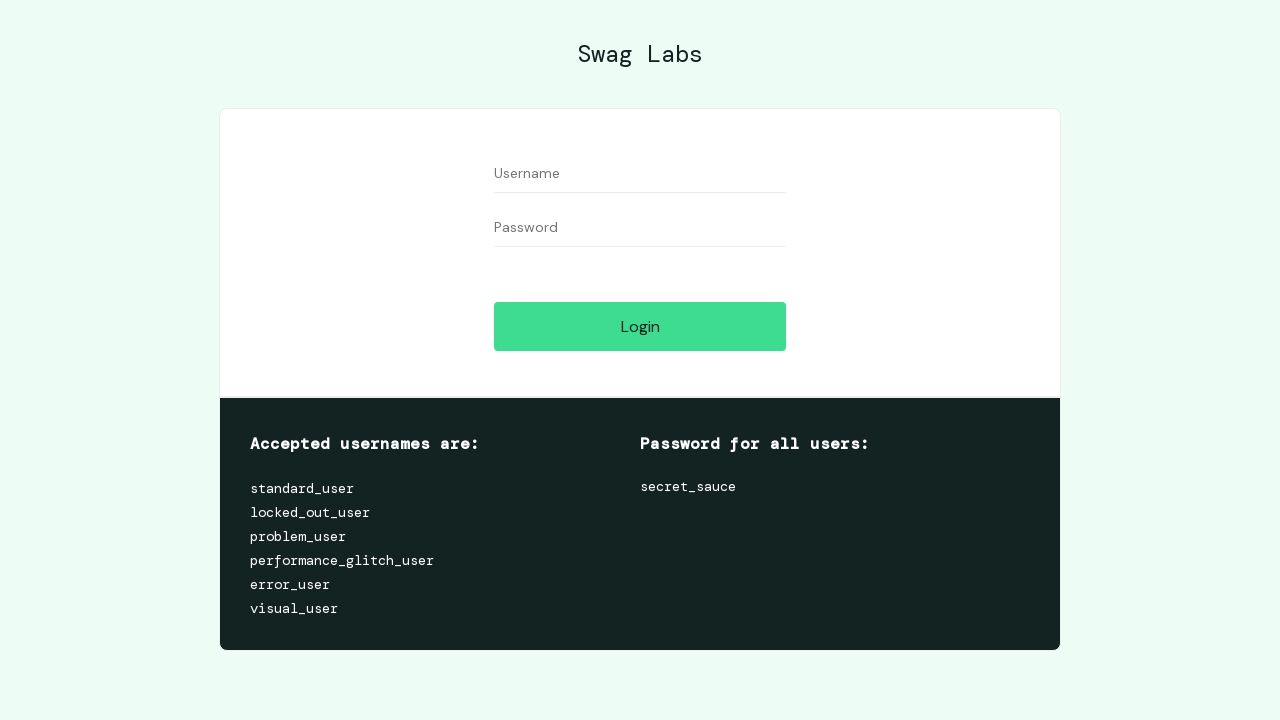

Verified error message has been dismissed
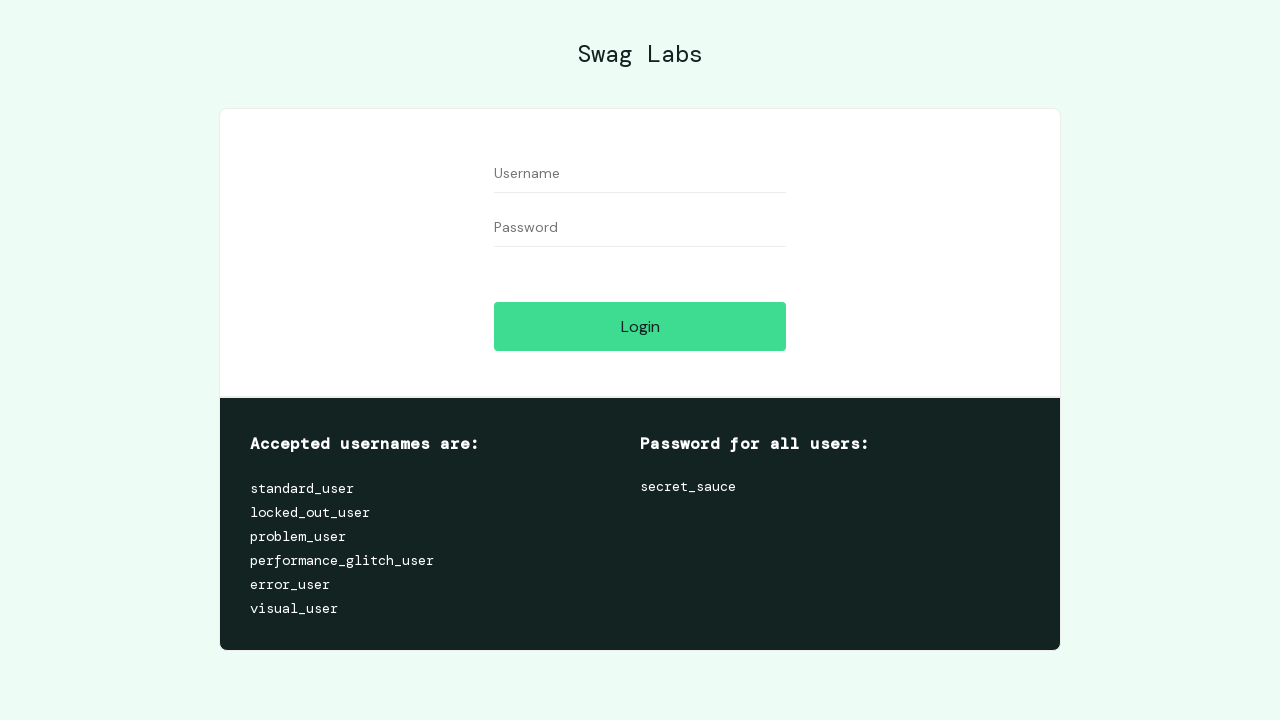

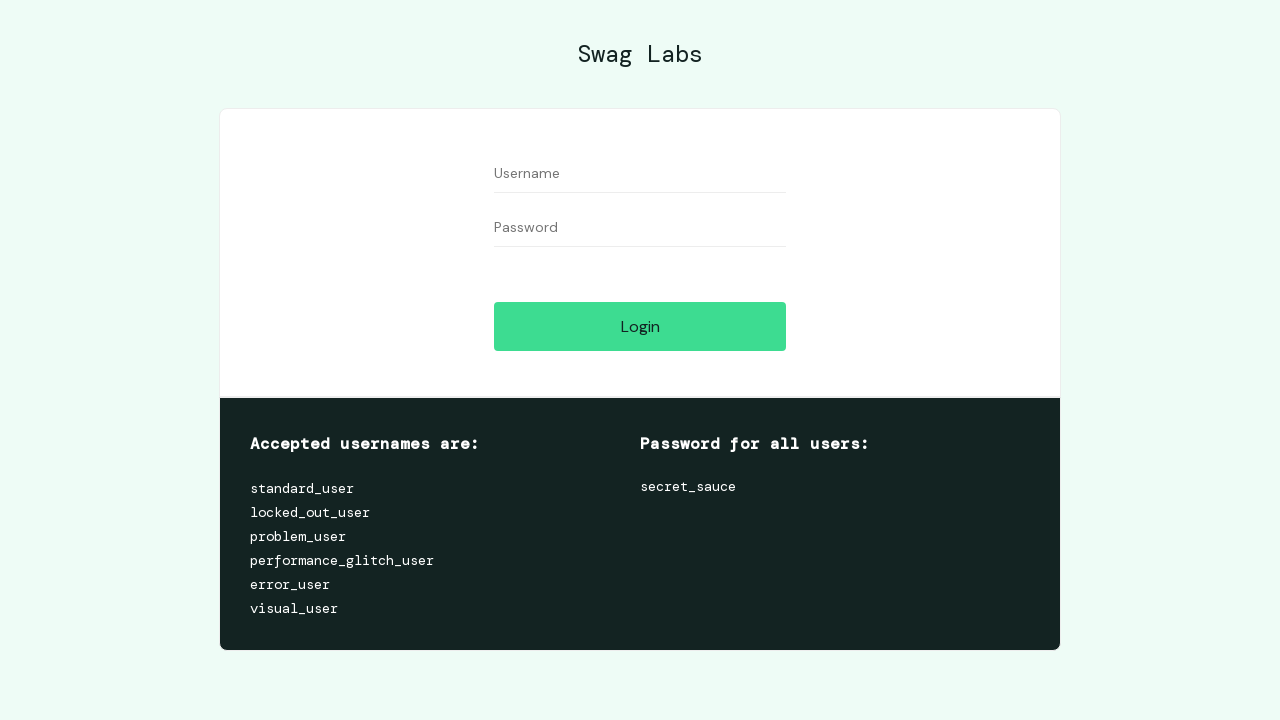